Tests the division functionality of a calculator by entering two numbers (20 and 5), selecting the division operator, and verifying the result is 4

Starting URL: https://safatelli.github.io/tp-test-logiciel/assets/calc.html

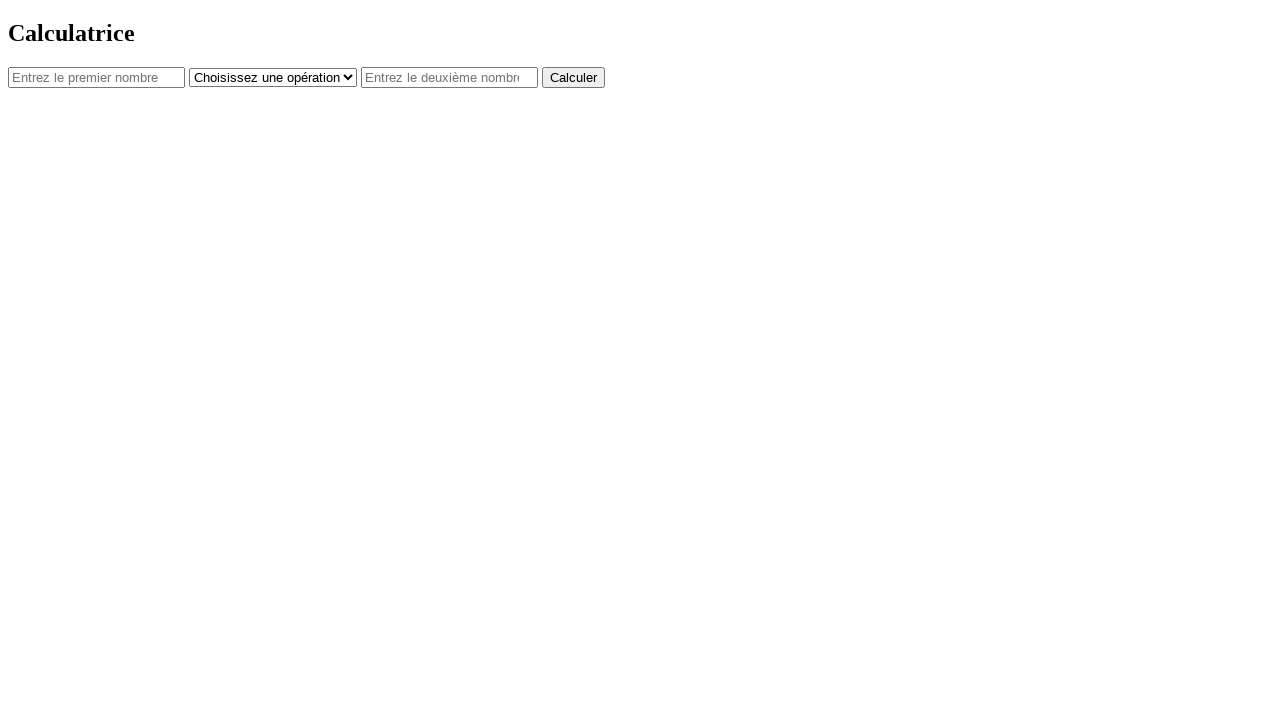

Clicked on first number input field at (96, 77) on #num1
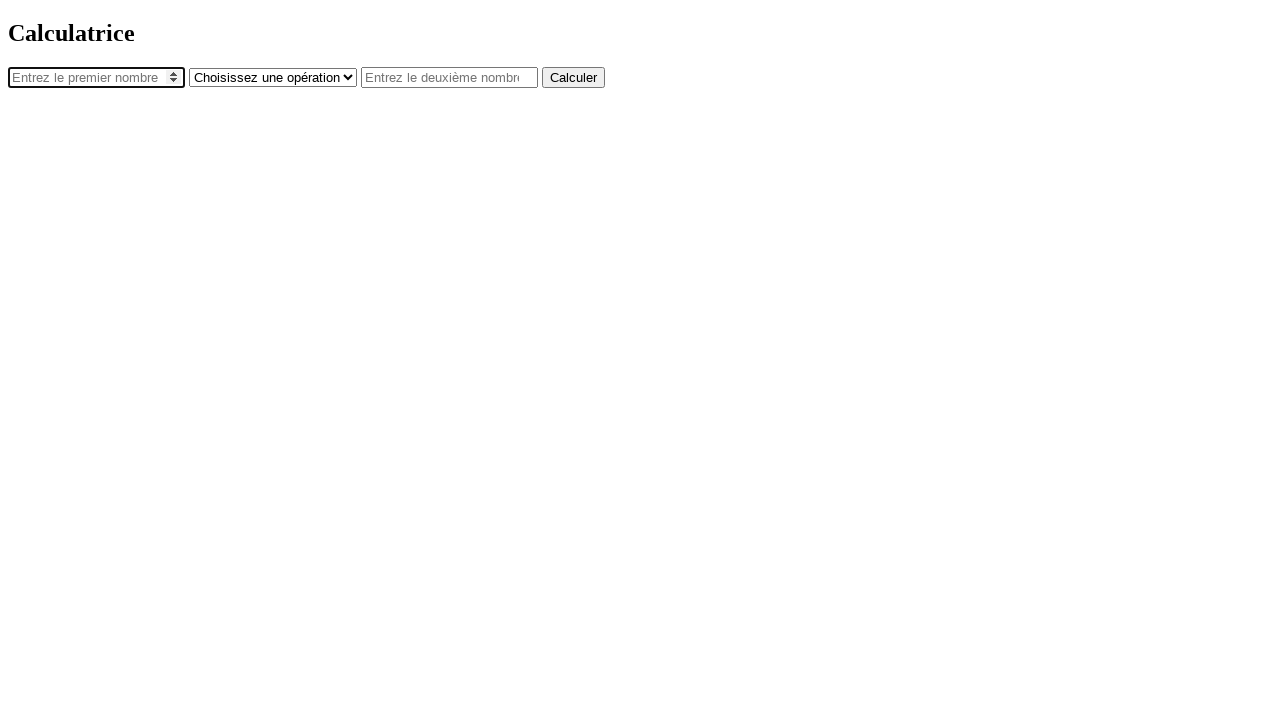

Entered first number 20 on #num1
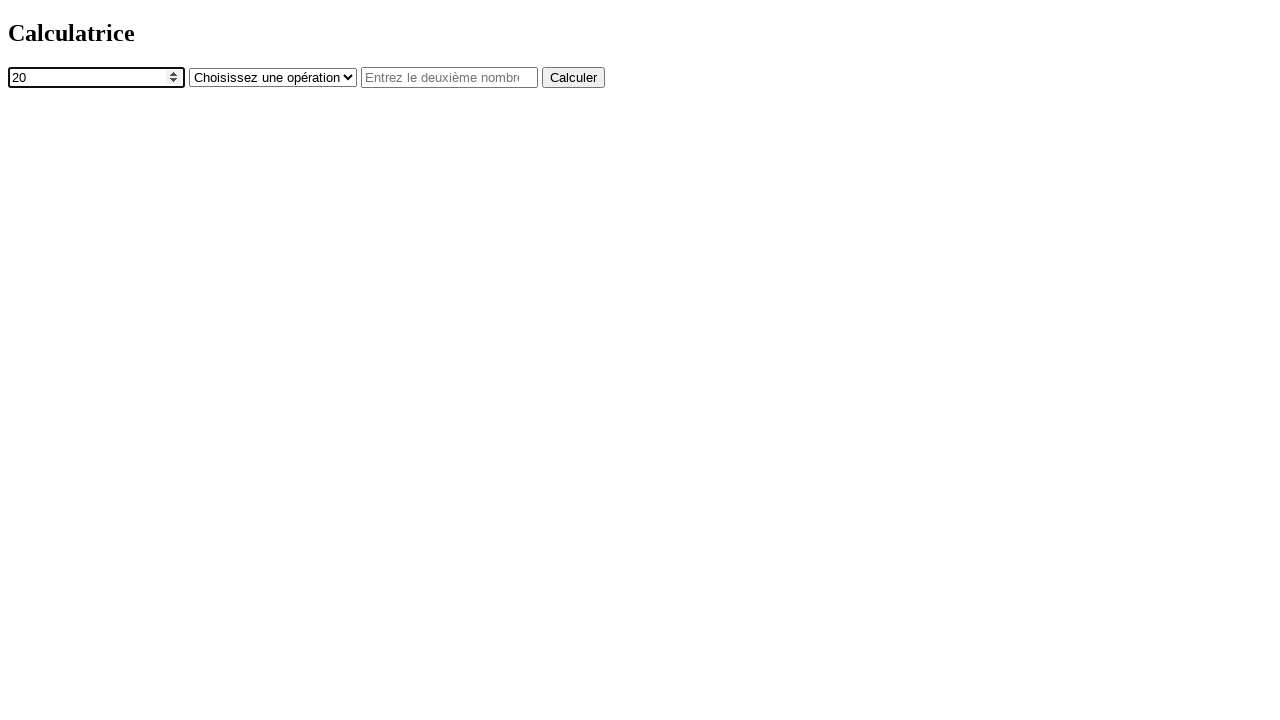

Clicked on operator dropdown at (273, 77) on #operator
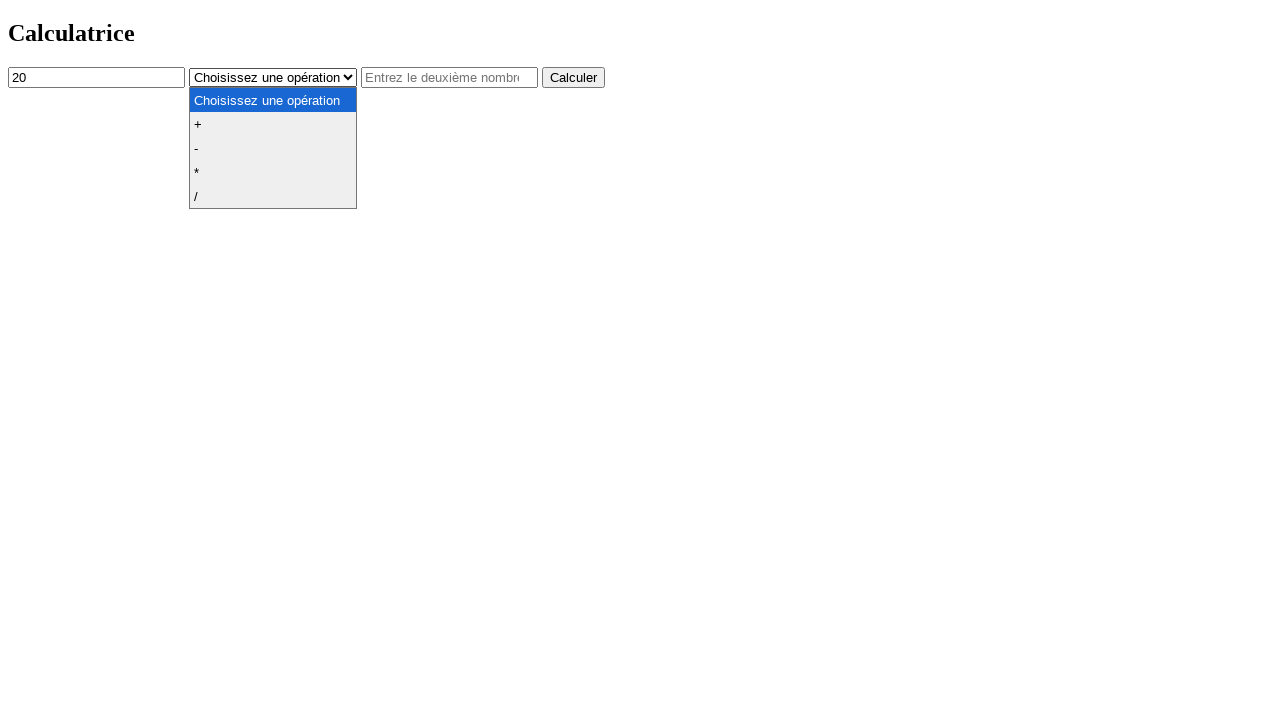

Selected division operator on #operator
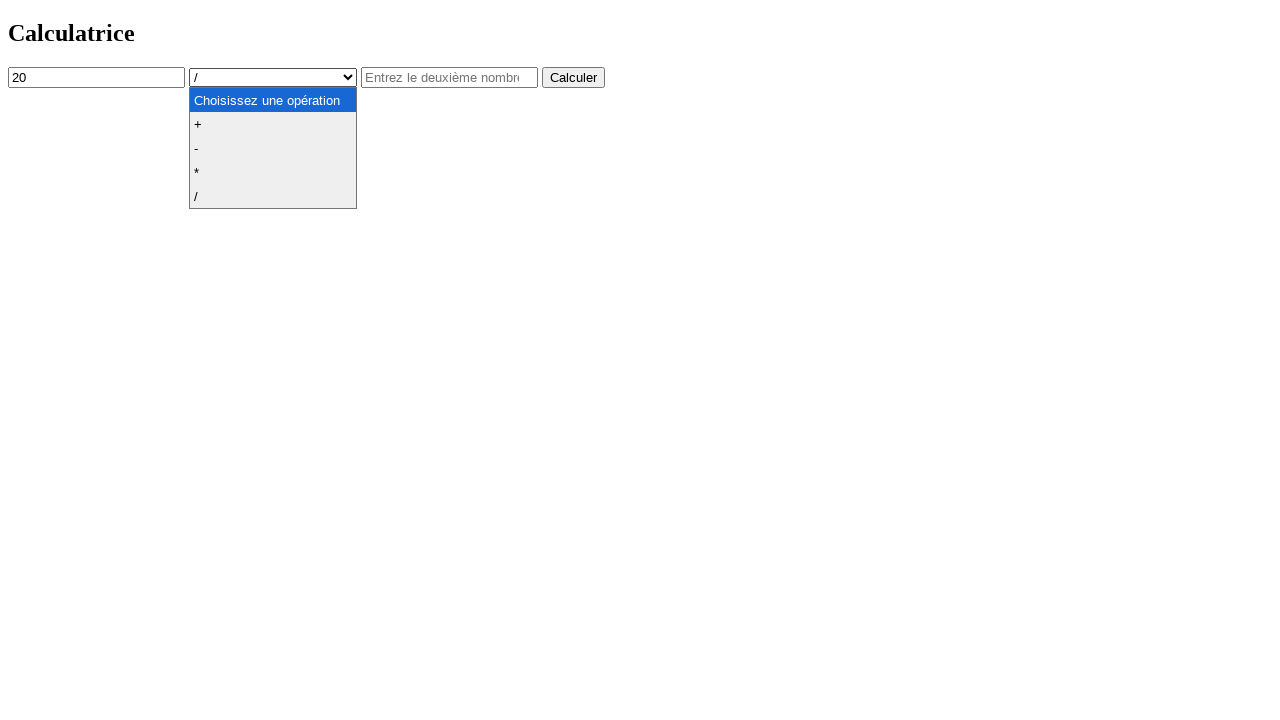

Clicked on second number input field at (450, 77) on #num2
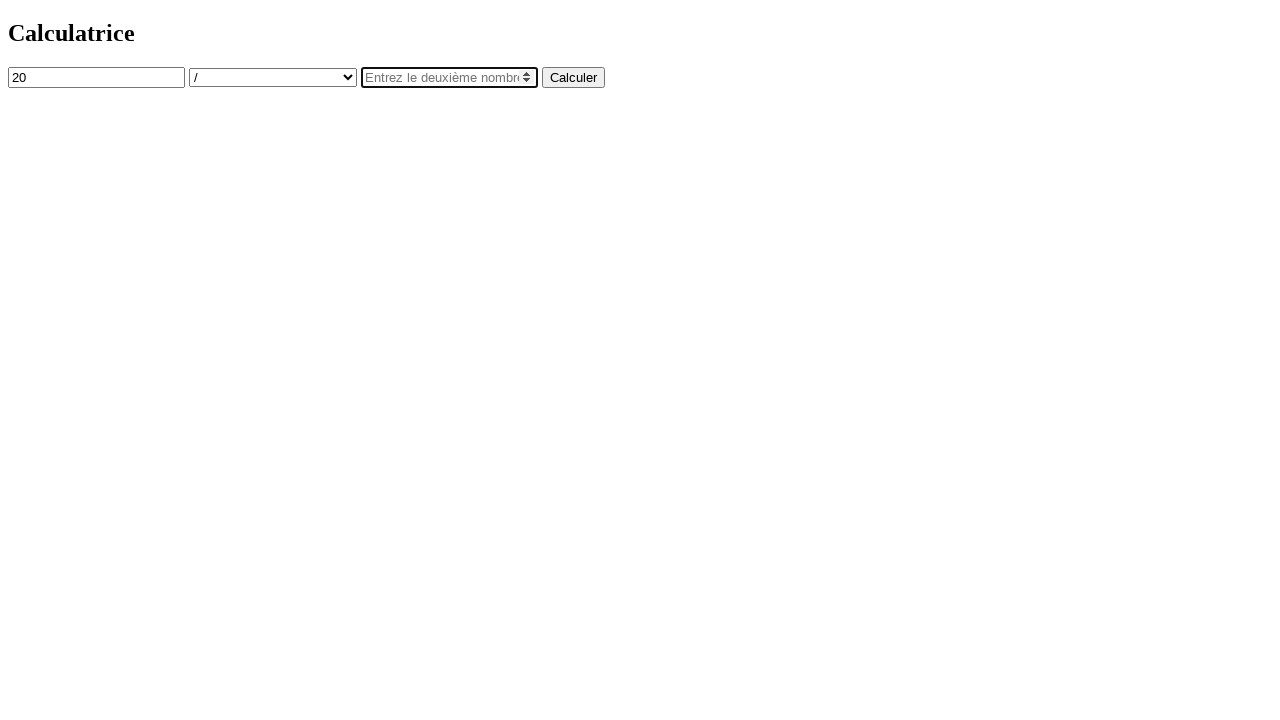

Entered second number 5 on #num2
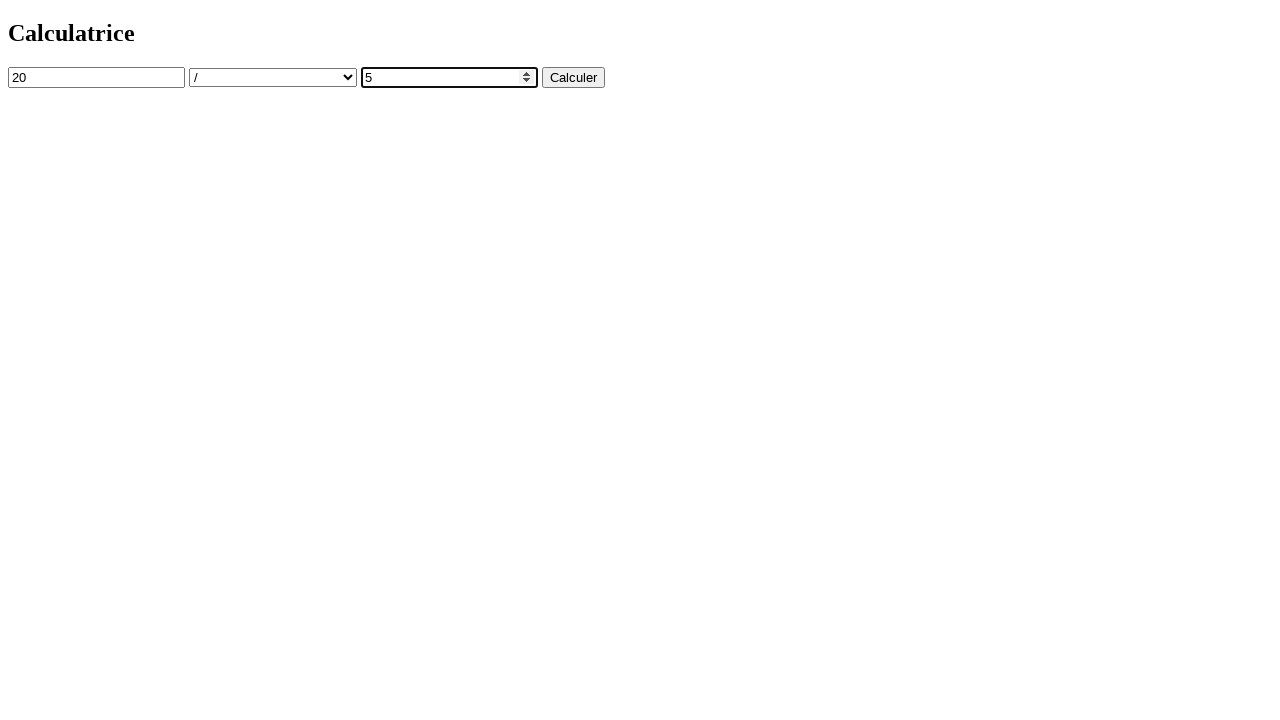

Clicked calculate button at (574, 77) on button
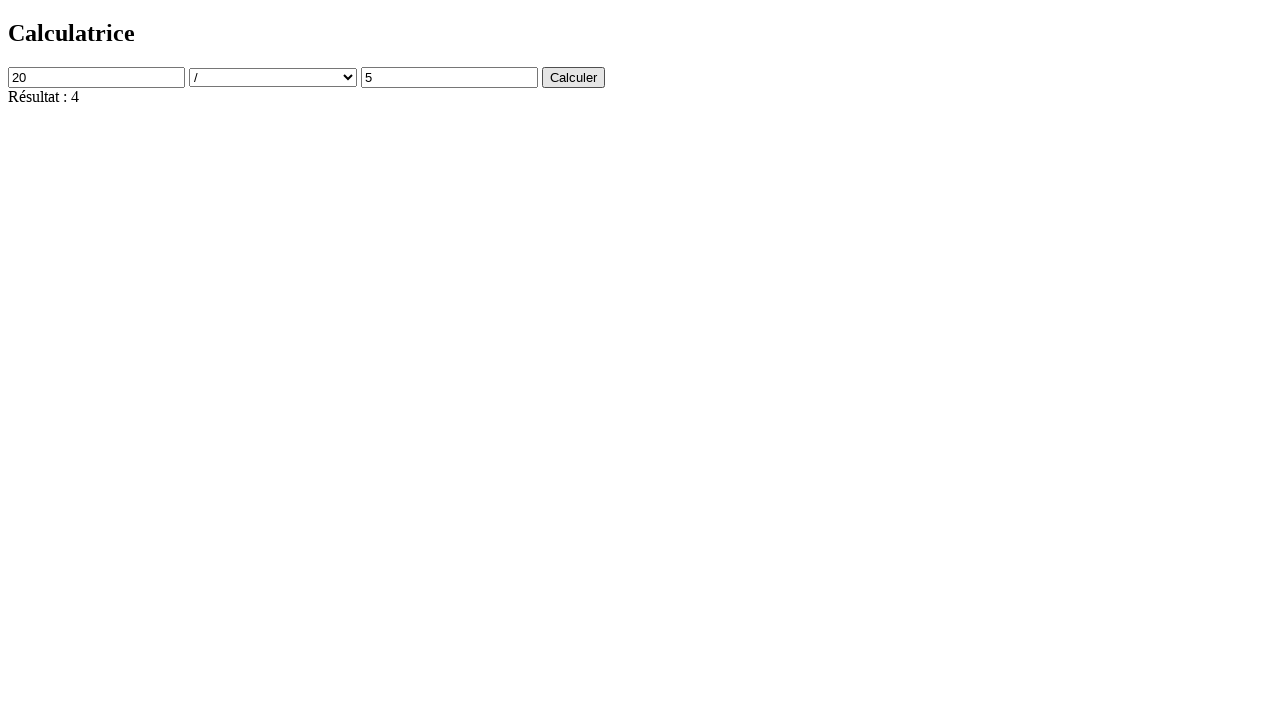

Result element loaded, division calculation complete
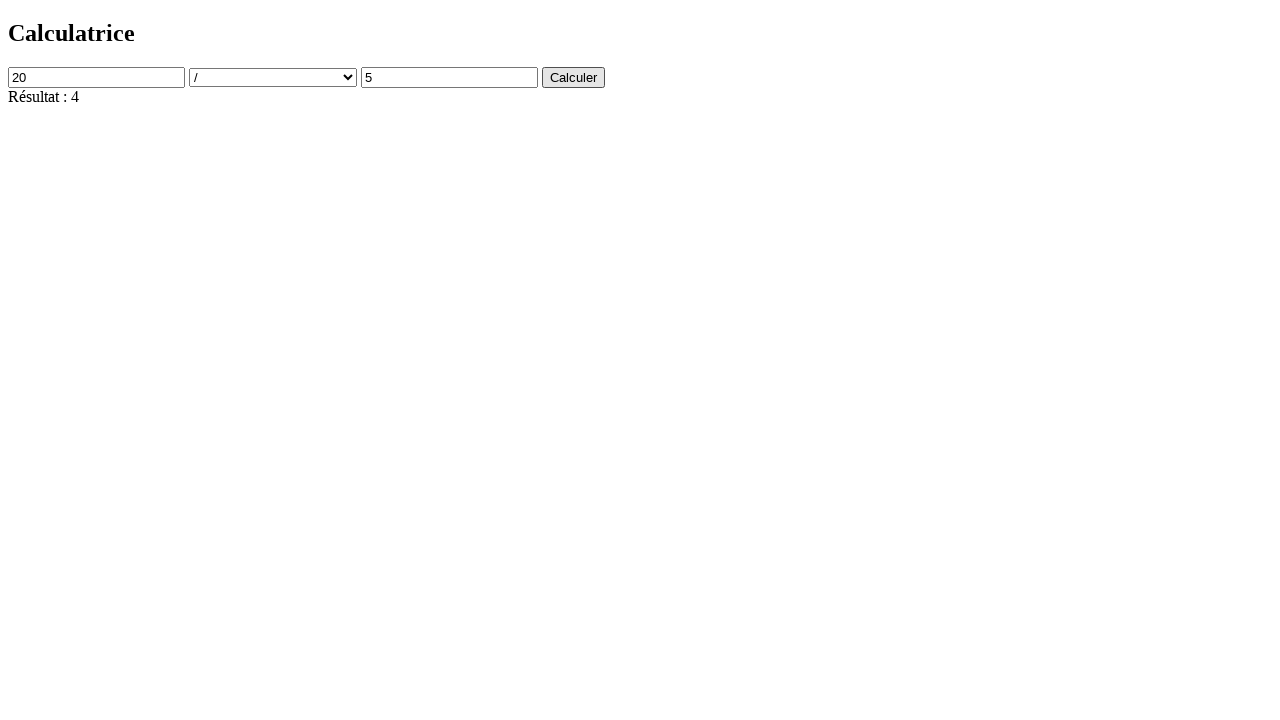

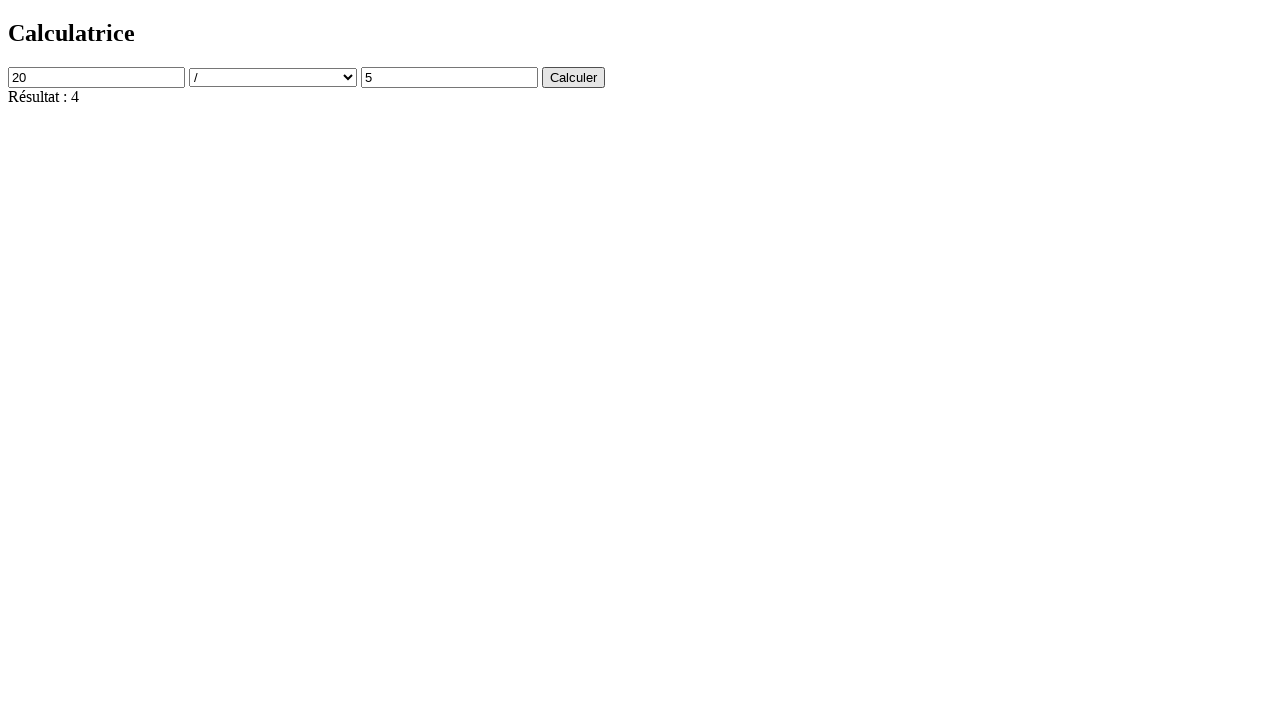